Navigates to SmallPDF converter page and clicks the "Choose Files" button to initiate file selection

Starting URL: https://smallpdf.com/pdf-converter

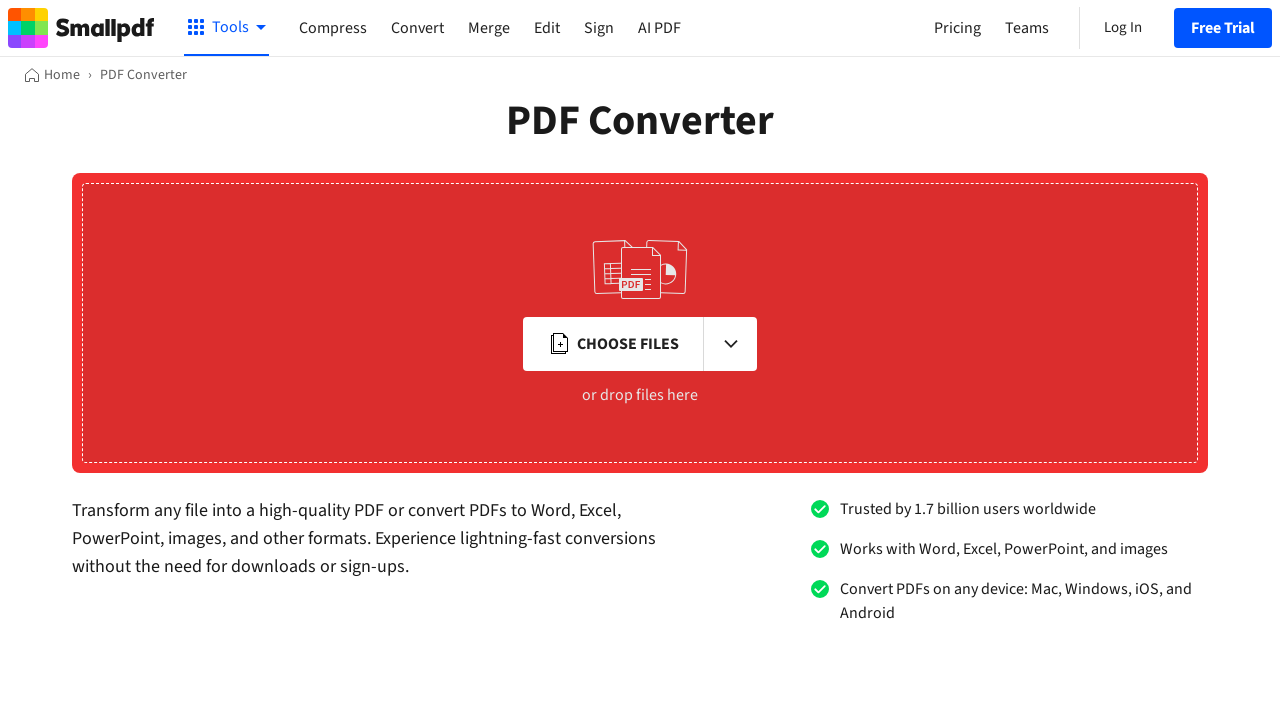

Navigated to SmallPDF PDF converter page
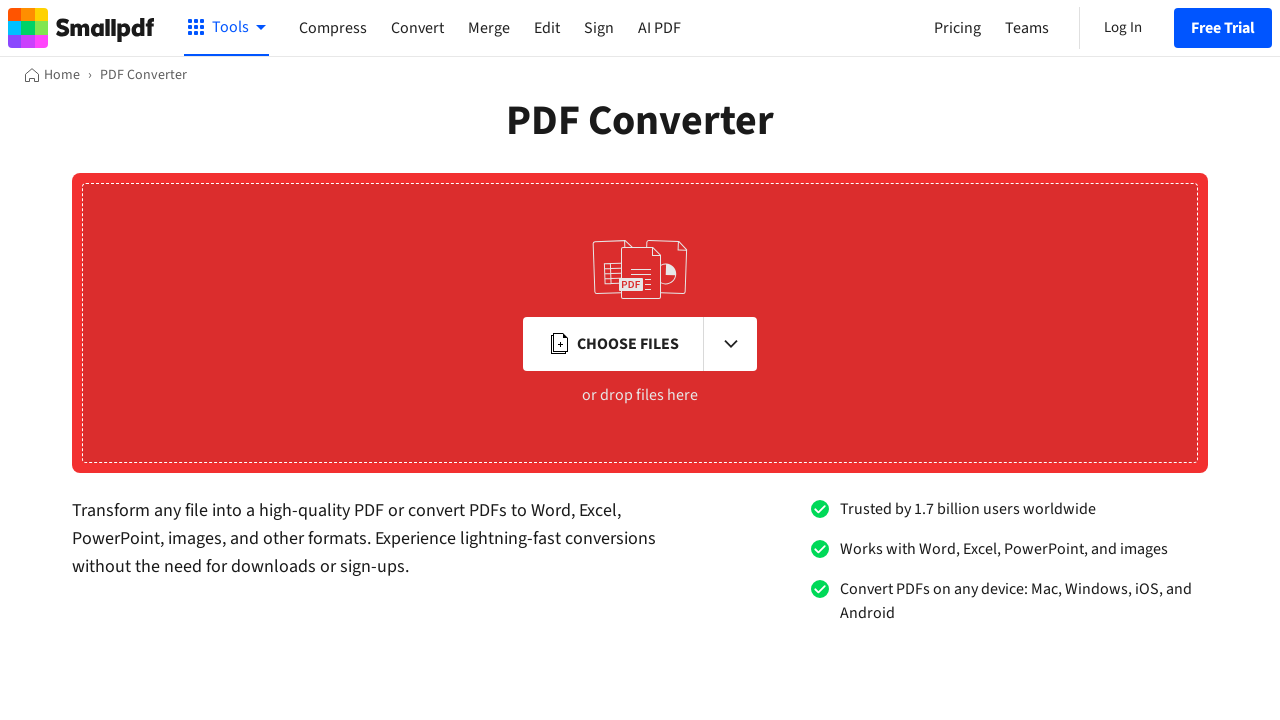

Clicked the 'Choose Files' button to initiate file selection at (628, 344) on xpath=//span[contains(.,'Choose Files')]
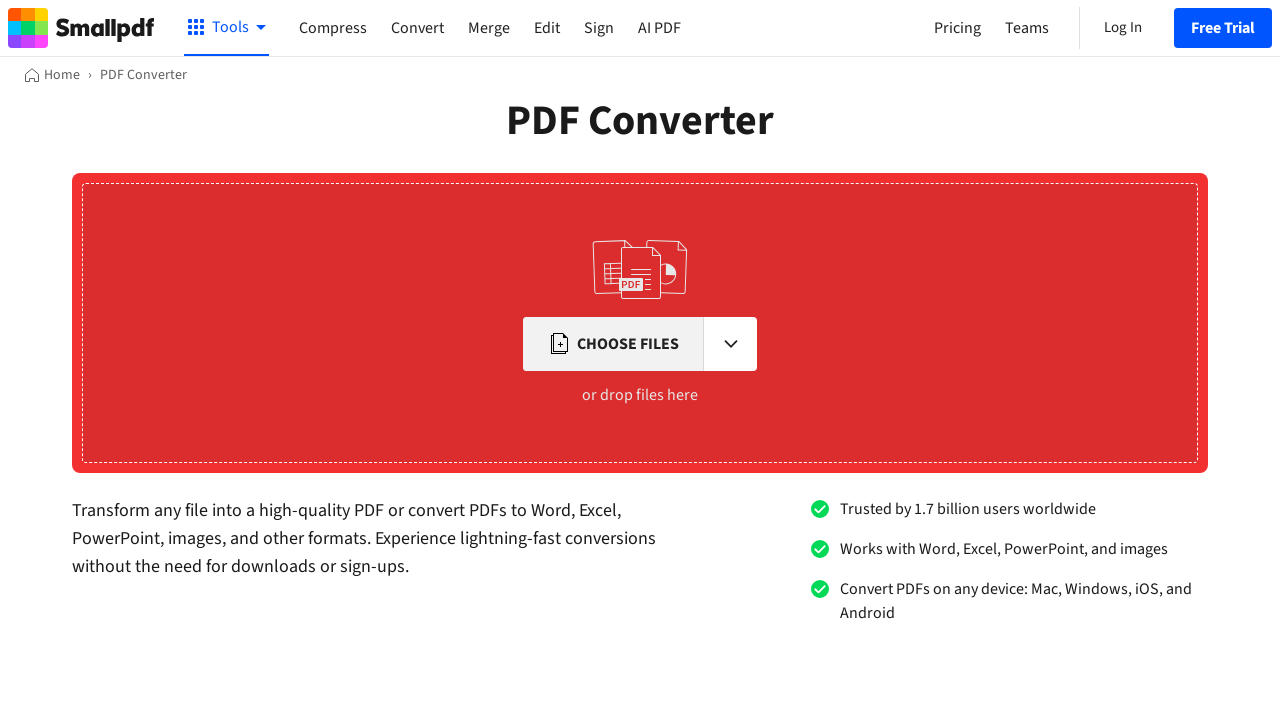

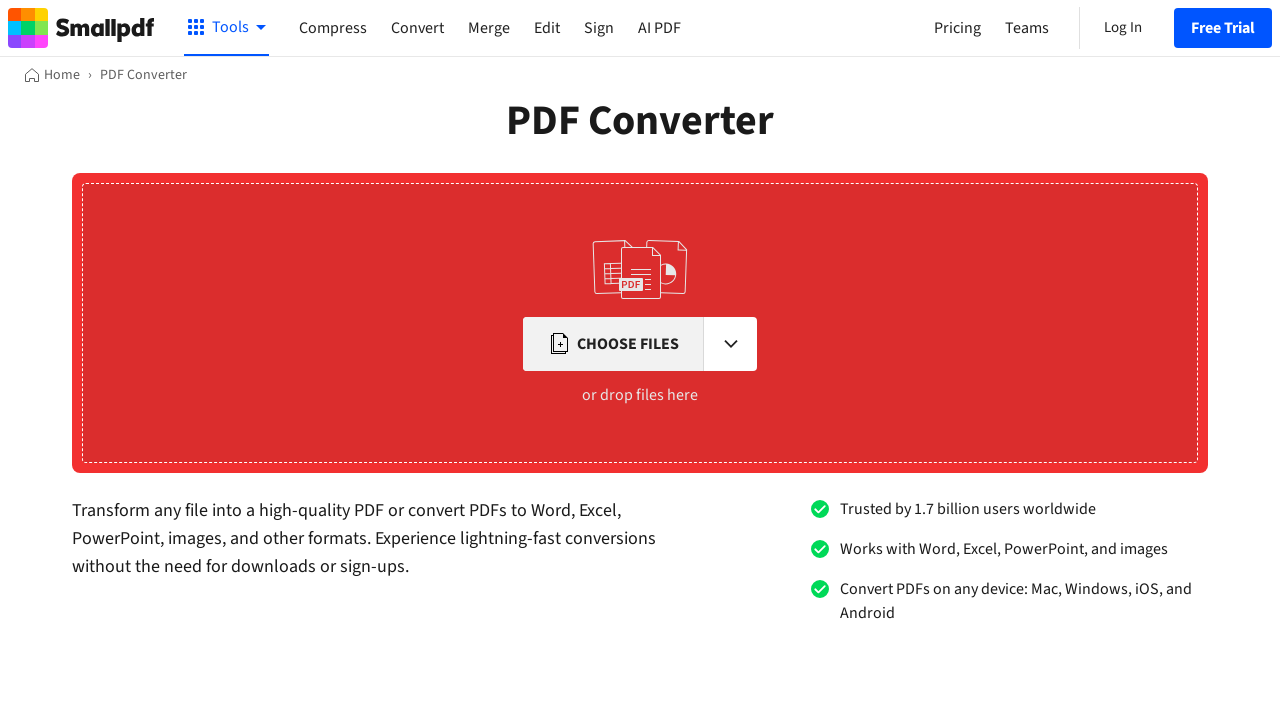